Navigates to Rahul Shetty Academy Angular demo app and clicks on the library button to navigate to the library section

Starting URL: https://rahulshettyacademy.com/angularAppdemo/

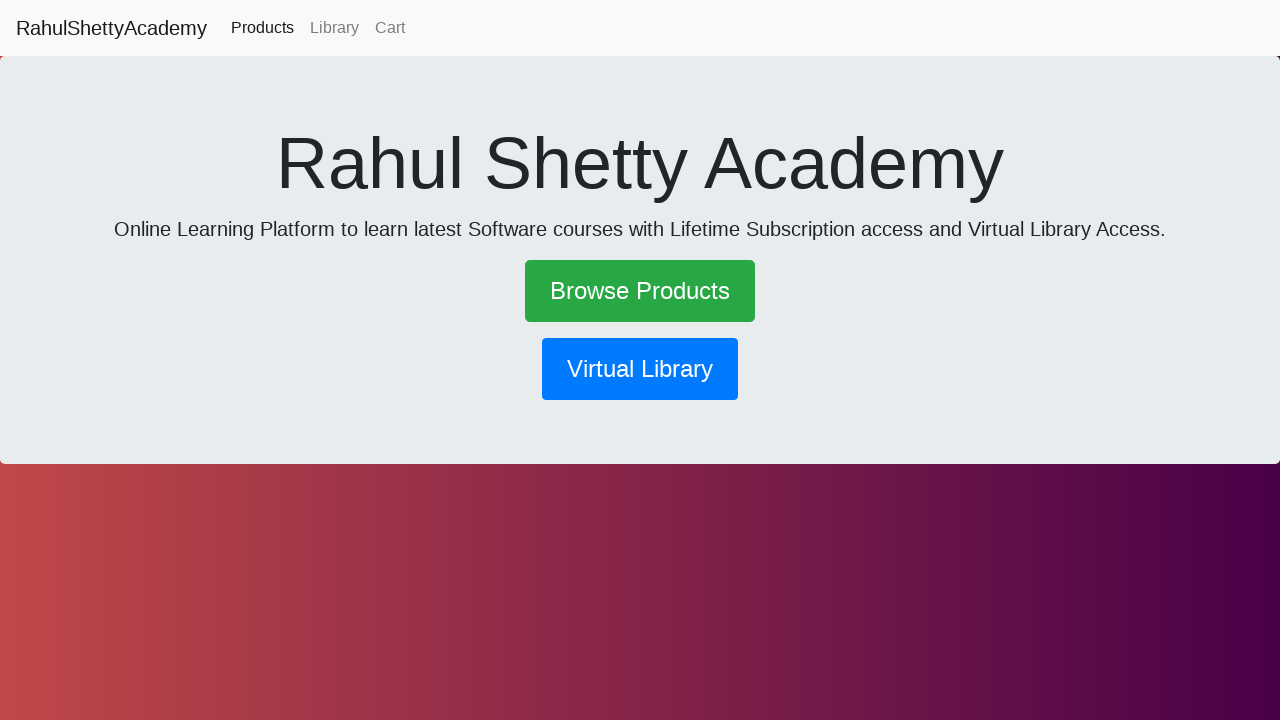

Clicked the Library button to navigate to library section at (640, 369) on button[routerlink*='library']
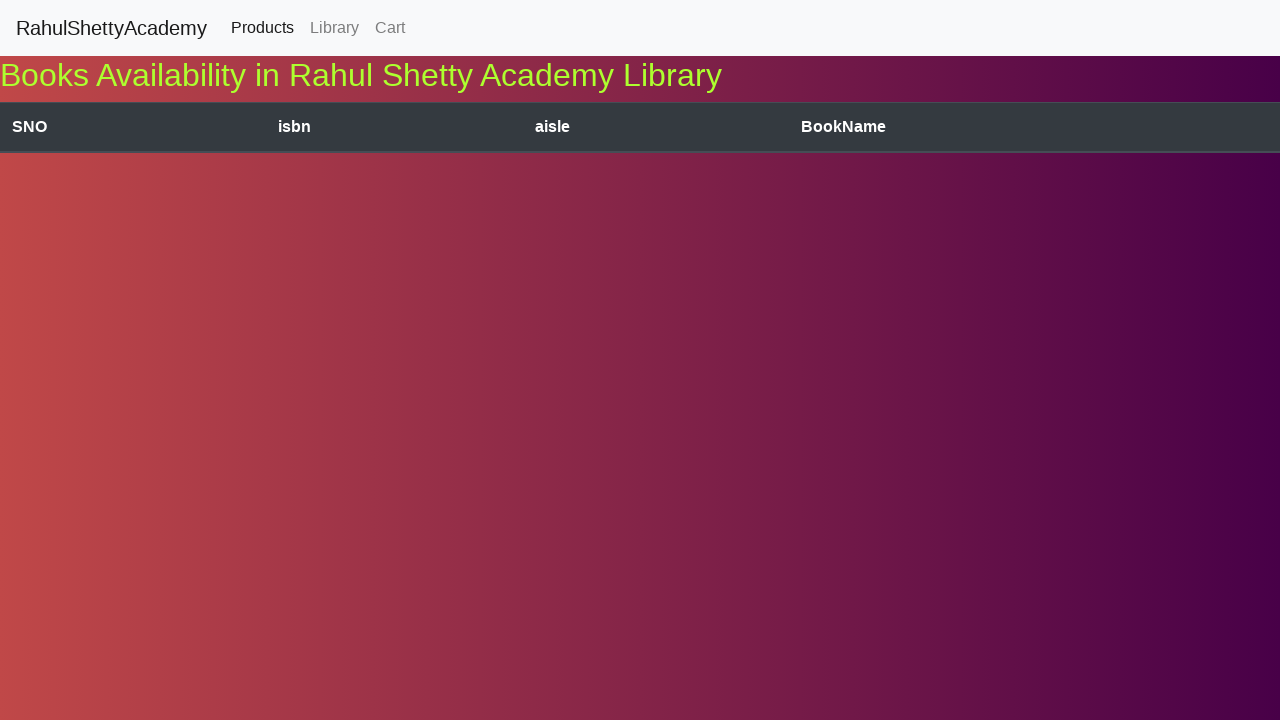

Waited for network to reach idle state after navigation
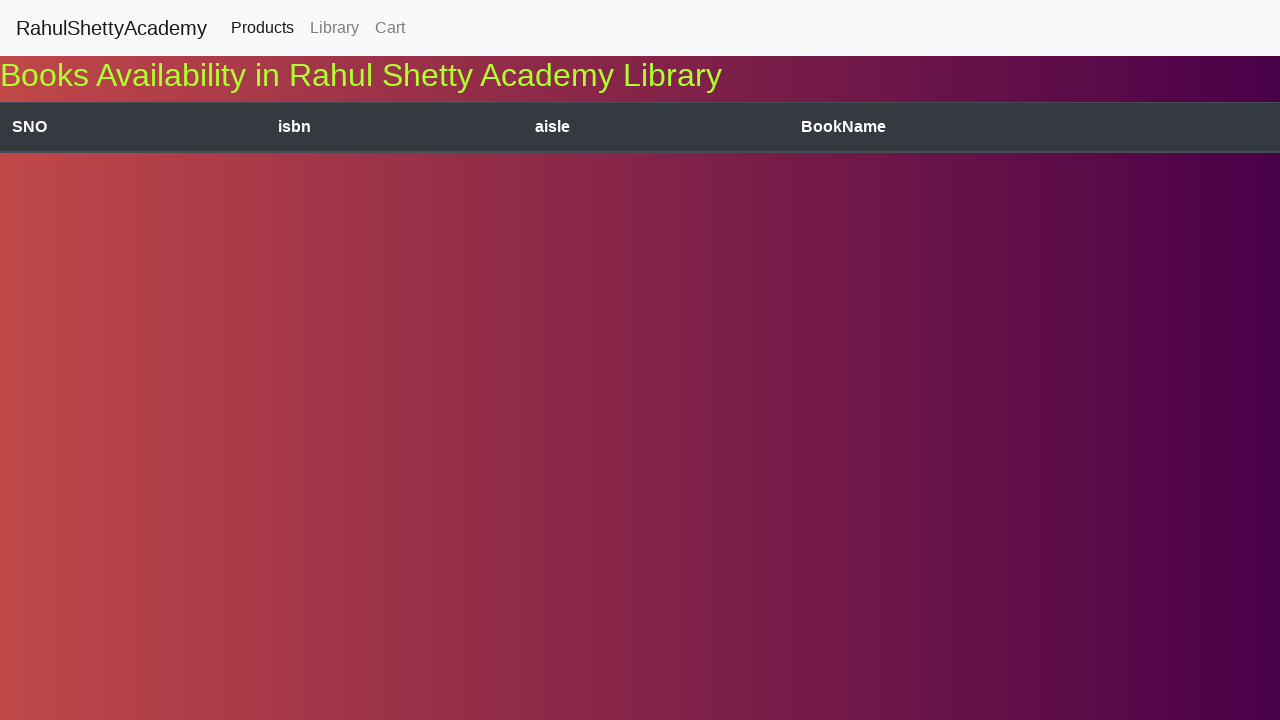

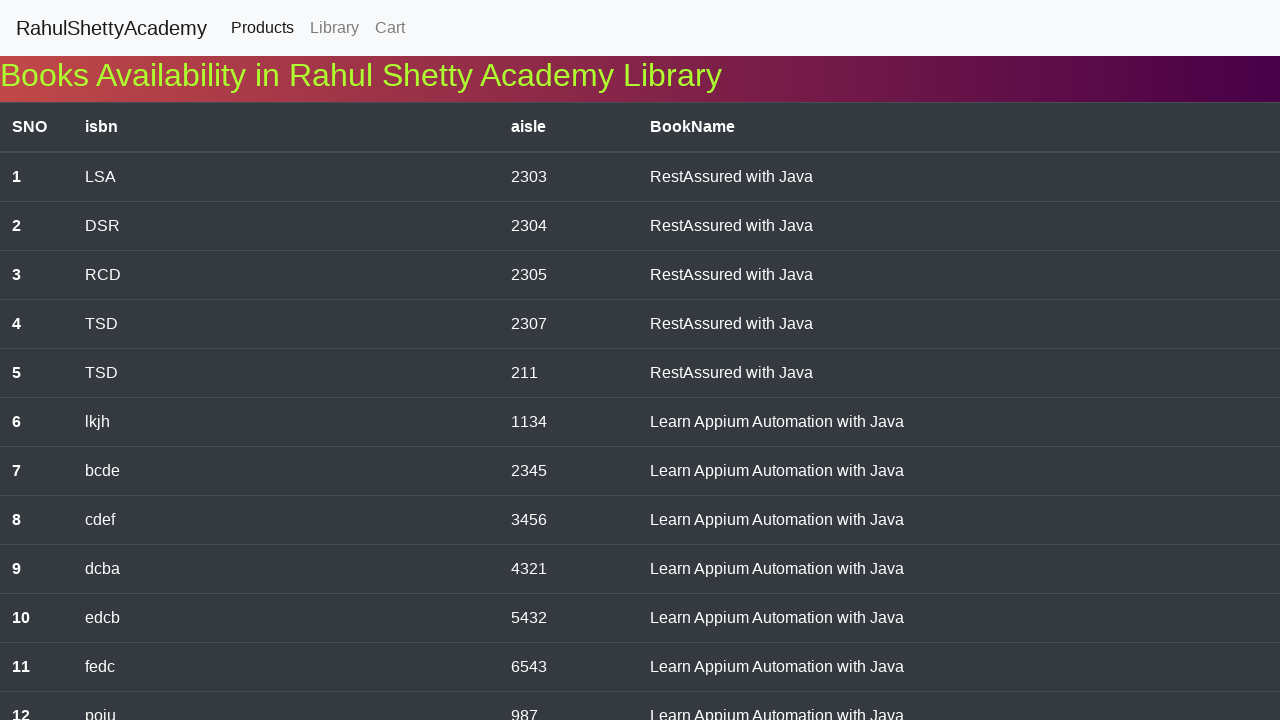